Tests the number input page by entering a number, clicking submit, and verifying the error or success message

Starting URL: https://kristinek.github.io/site/tasks/enter_a_number

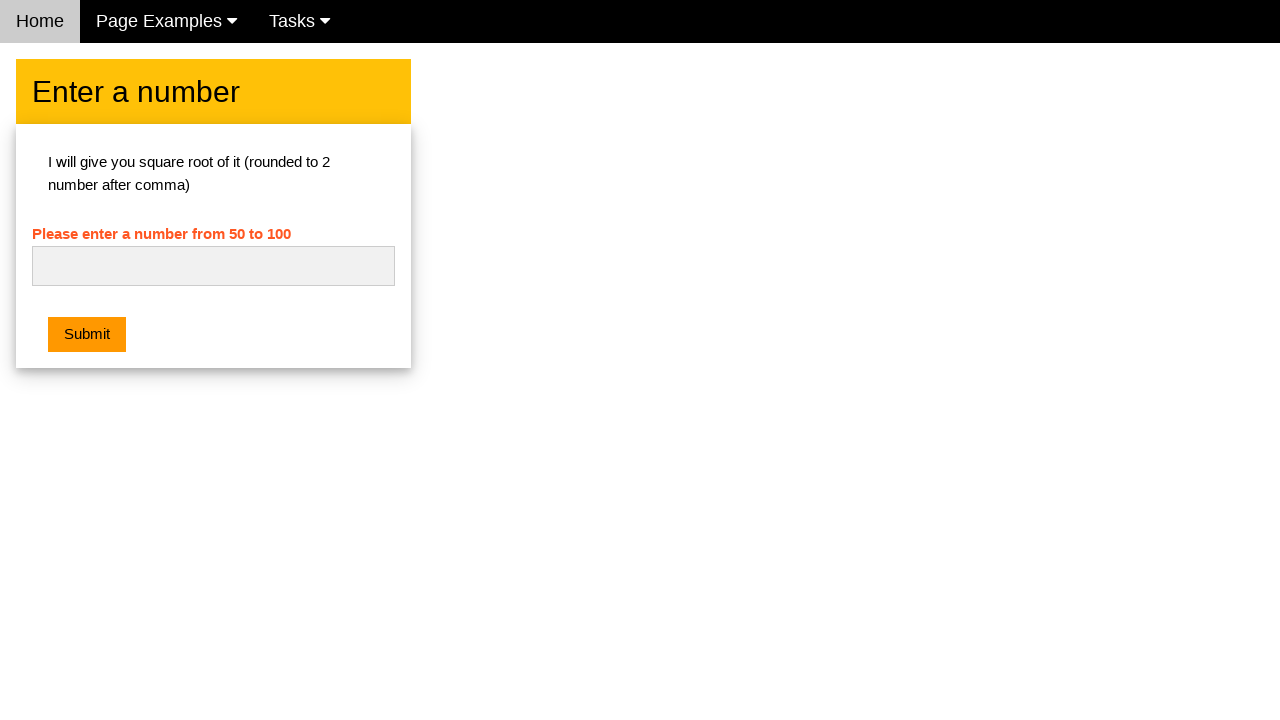

Entered number '42' into the number input field on #numb
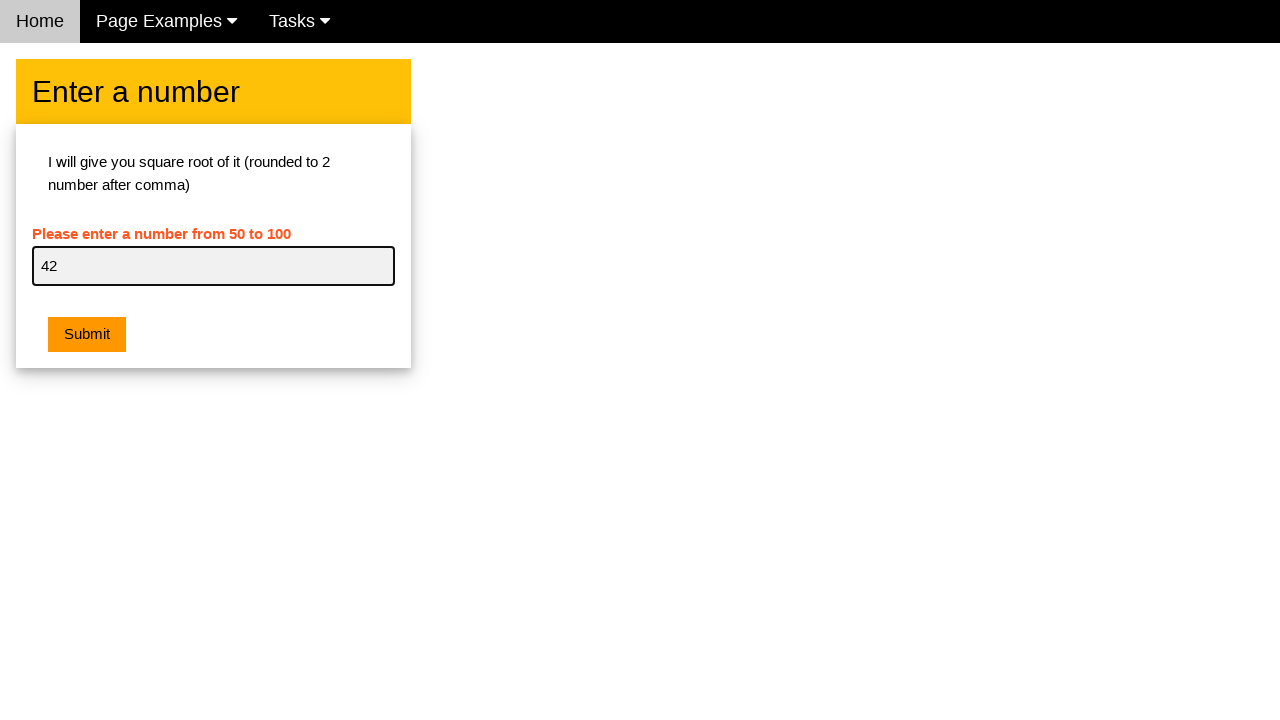

Clicked the submit button at (87, 335) on button[type='button']
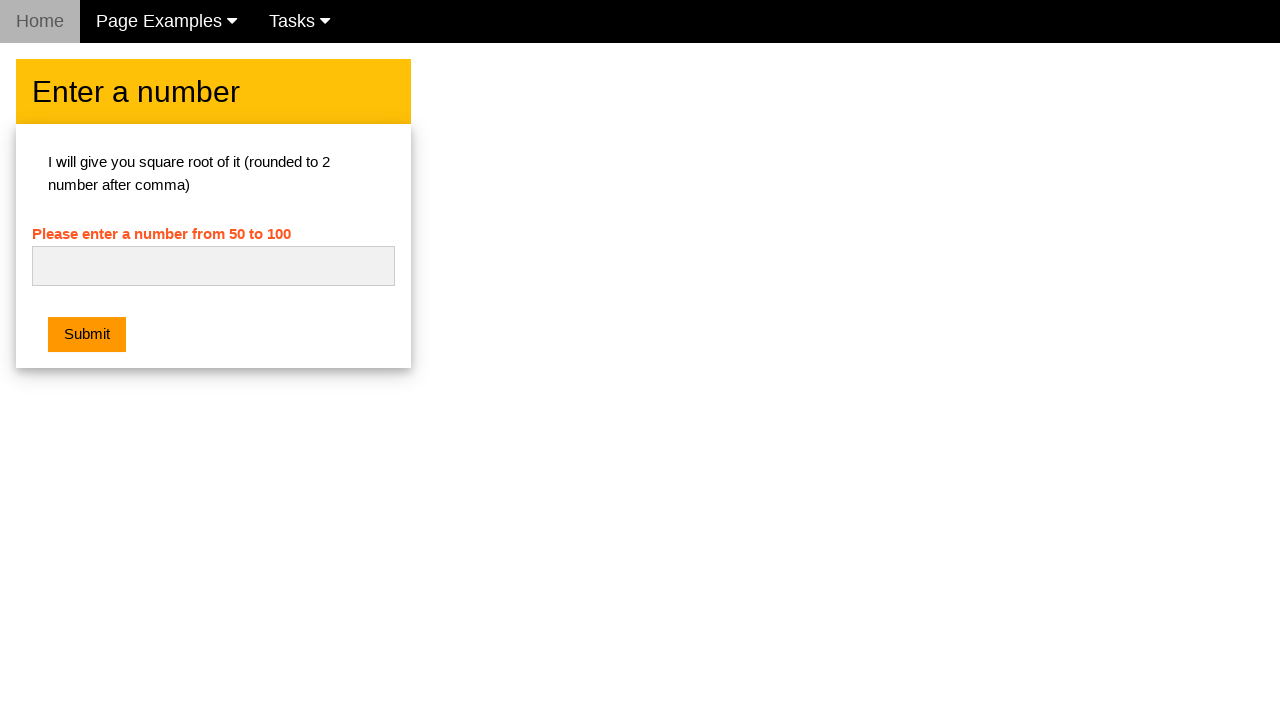

Waited for response message to appear
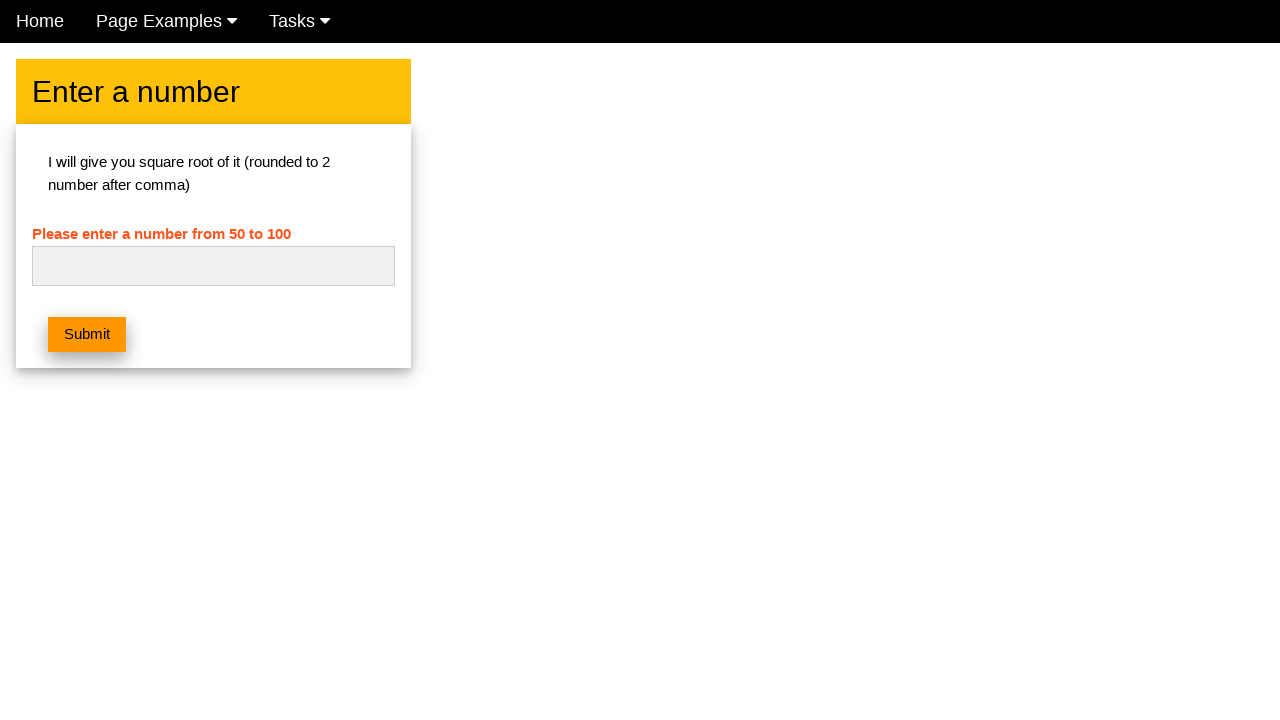

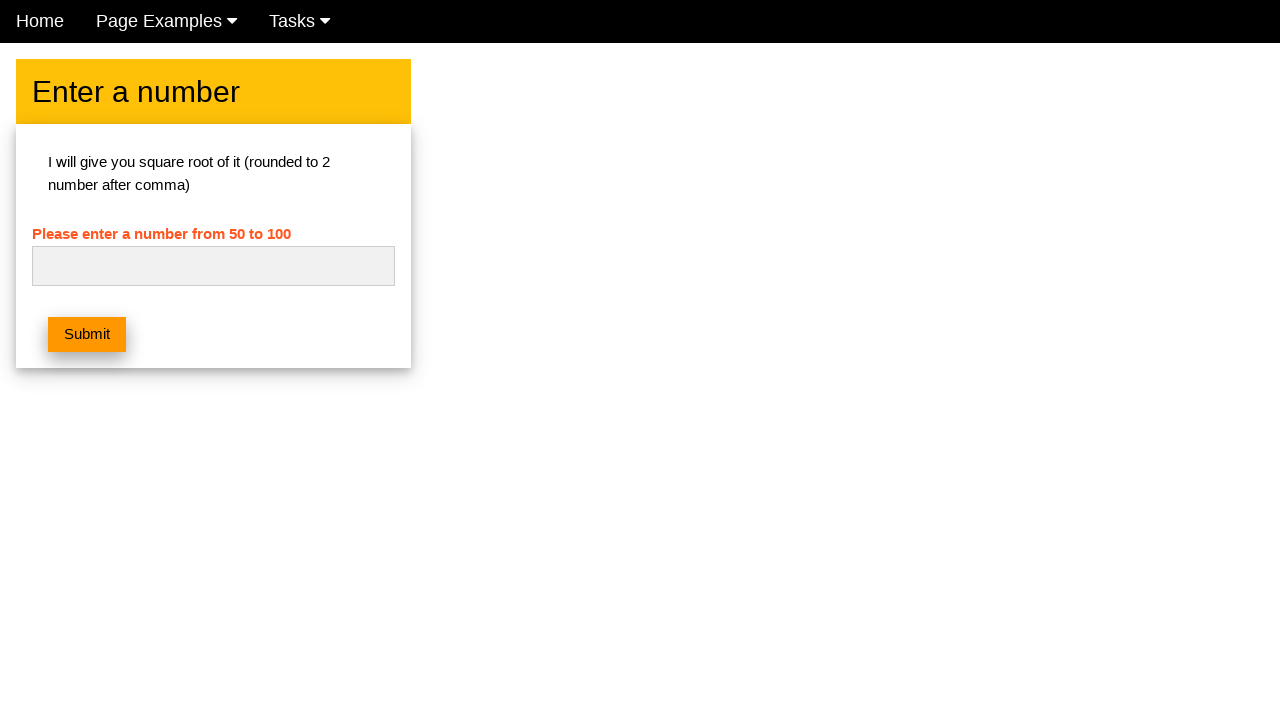